Tests an explicit wait scenario where the script waits for a price to change to $100, then clicks a button, performs a mathematical calculation on a displayed value, and submits the answer

Starting URL: http://suninjuly.github.io/explicit_wait2.html

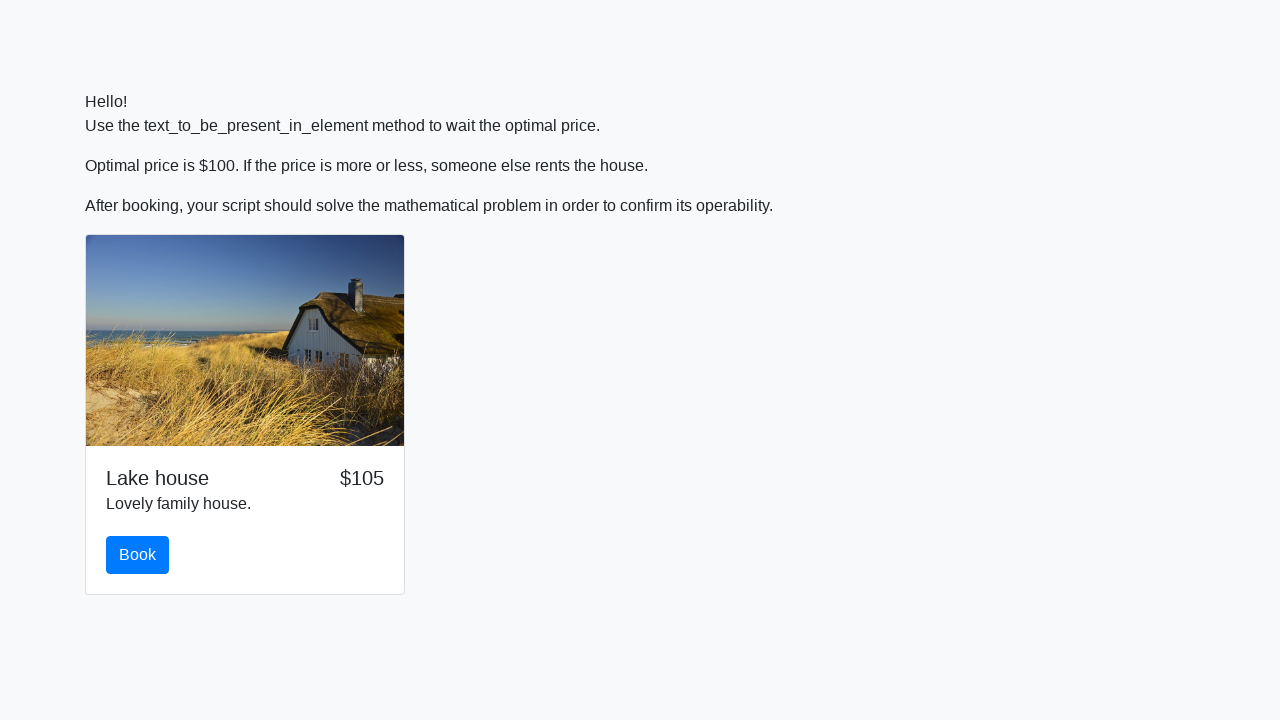

Waited for price to change to $100
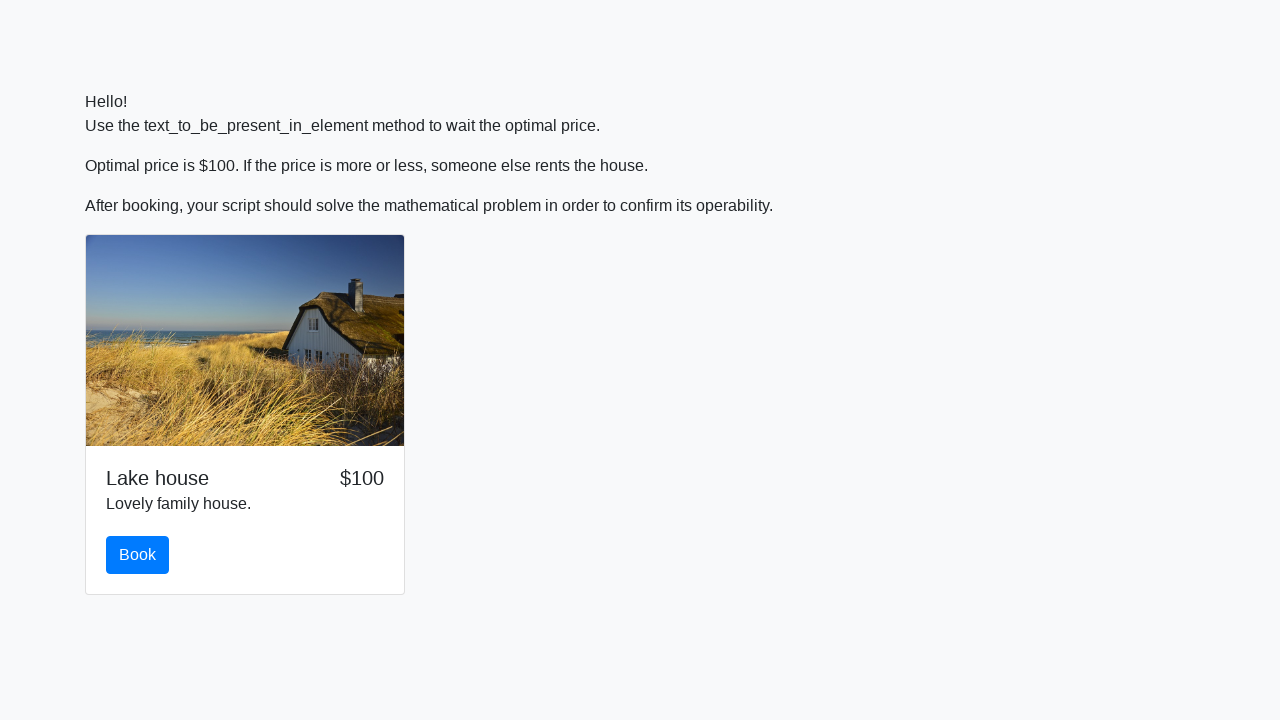

Clicked button to proceed at (138, 555) on button
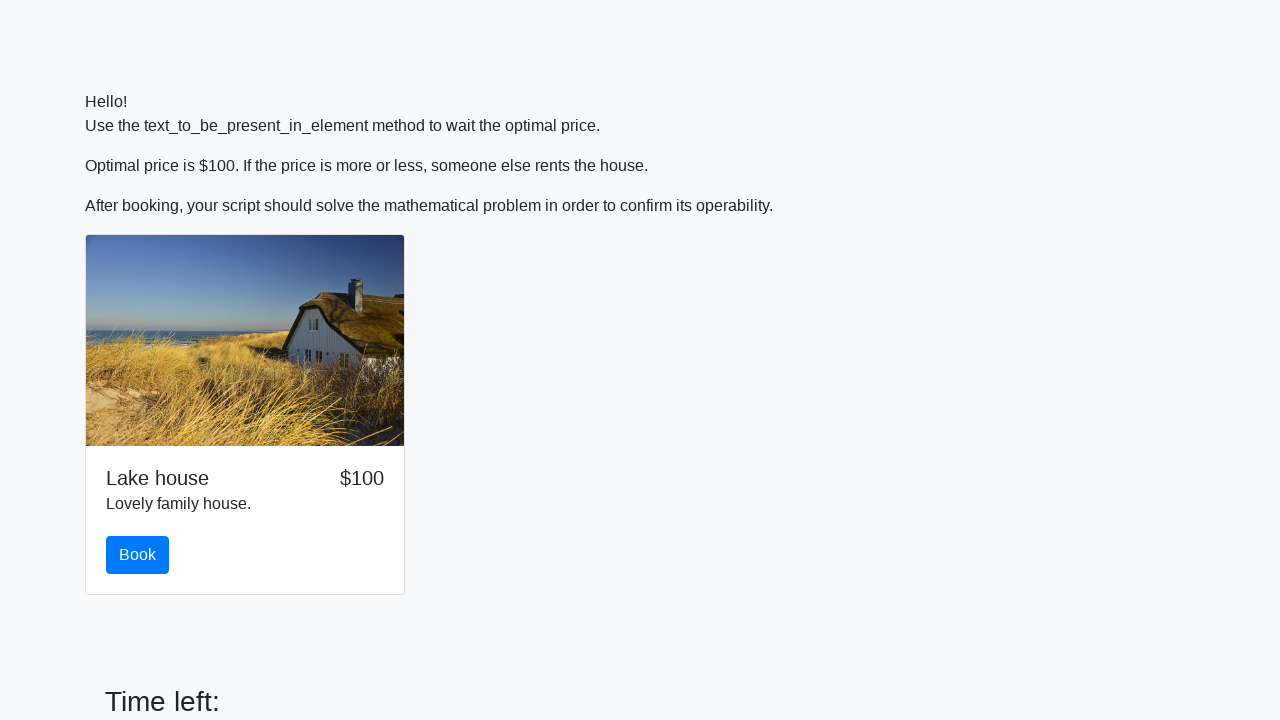

Retrieved input value: 952
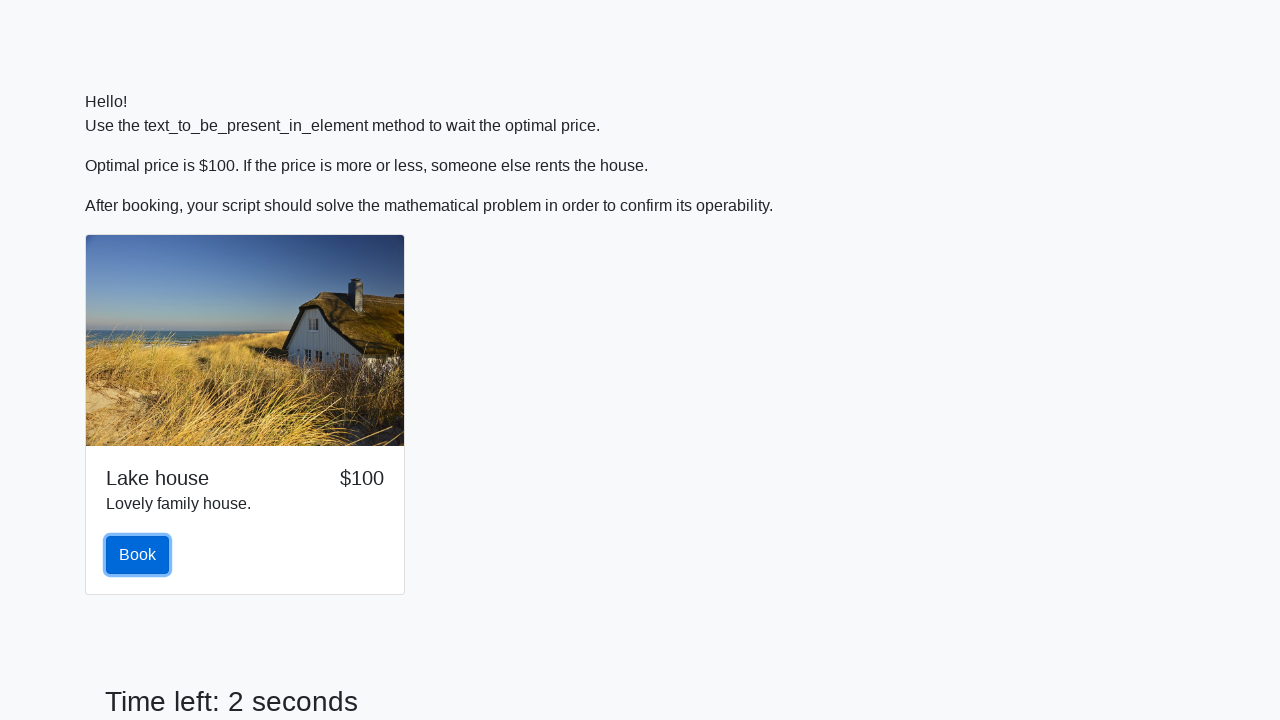

Calculated answer using mathematical formula: 0.1546616287323595
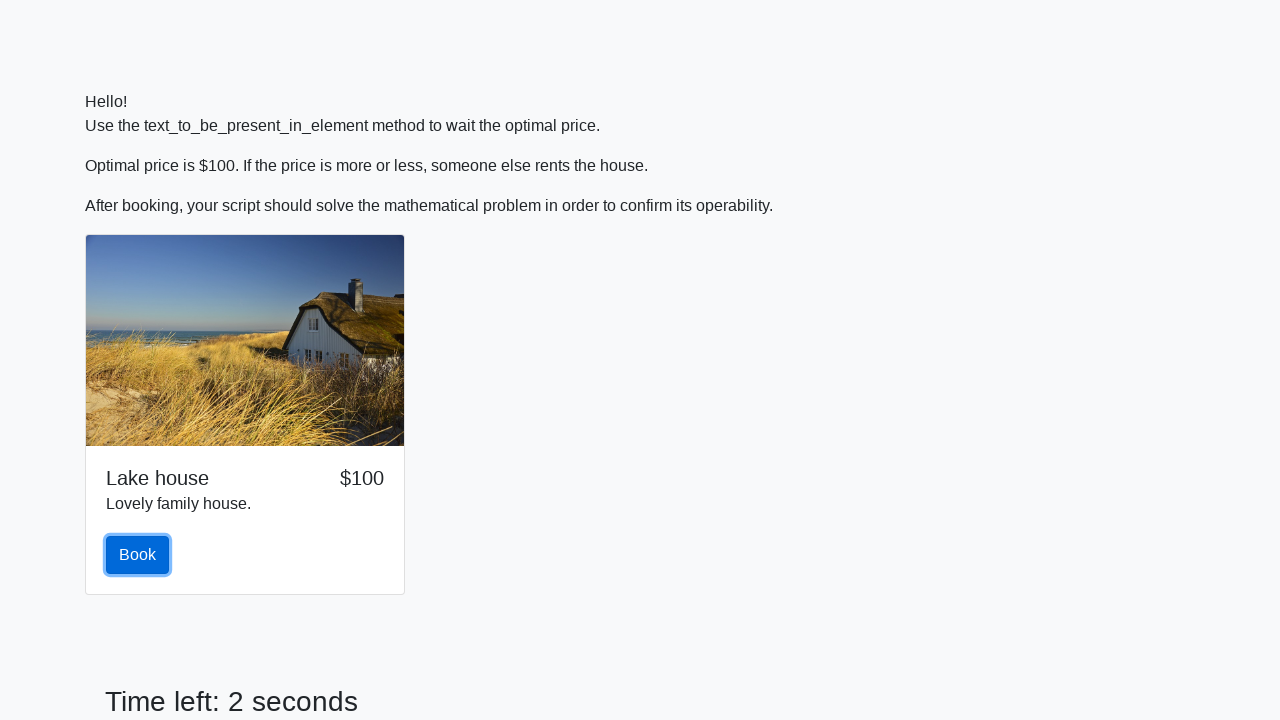

Filled answer field with calculated value: 0.1546616287323595 on #answer
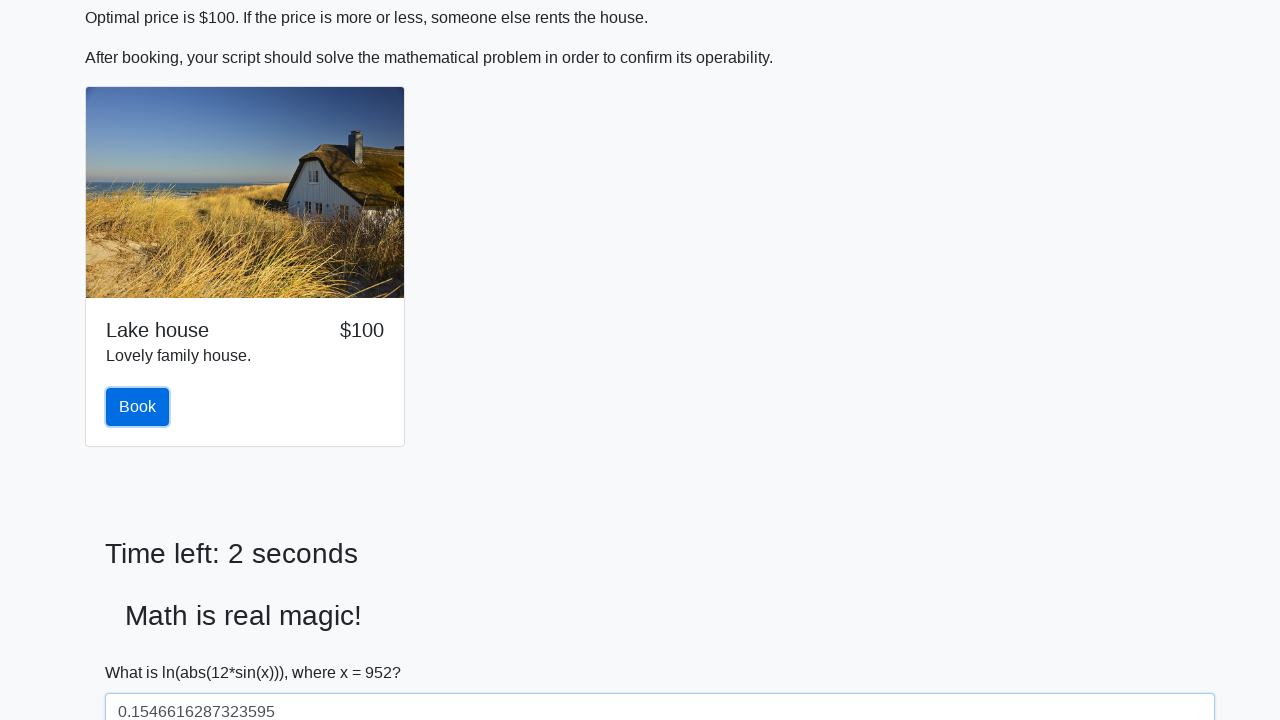

Clicked submit button to submit the form at (143, 651) on [type='submit']
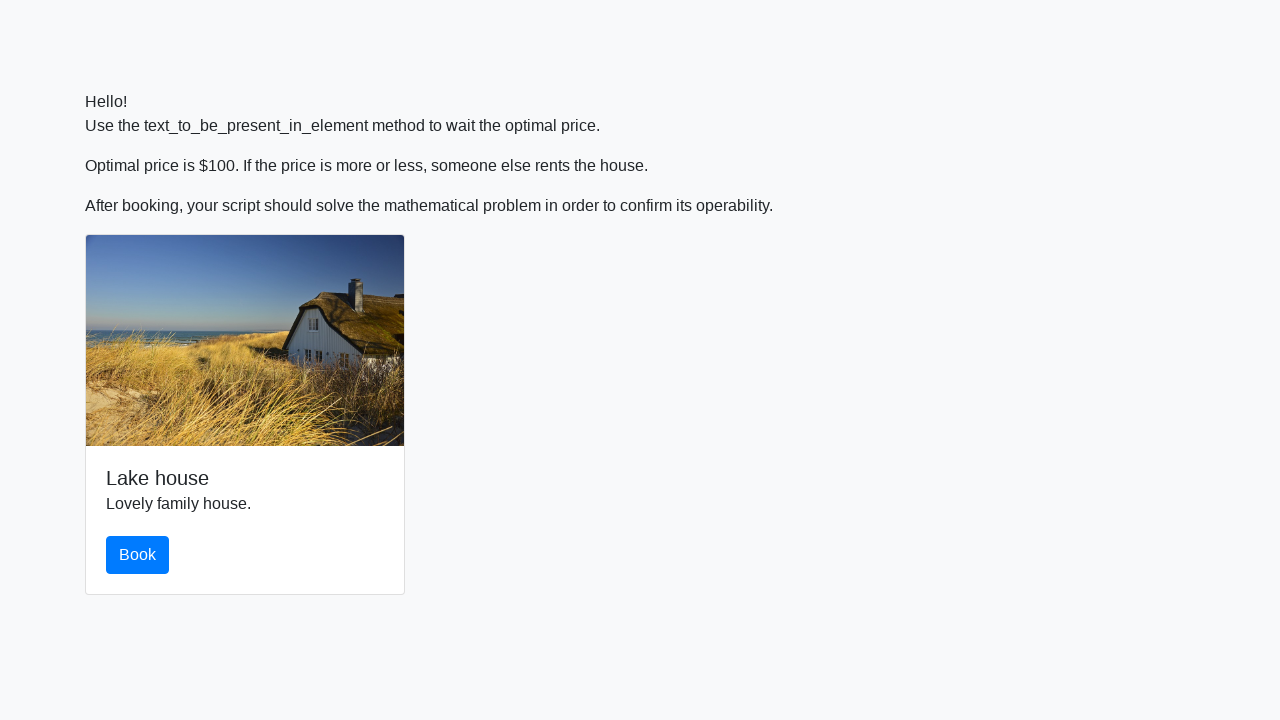

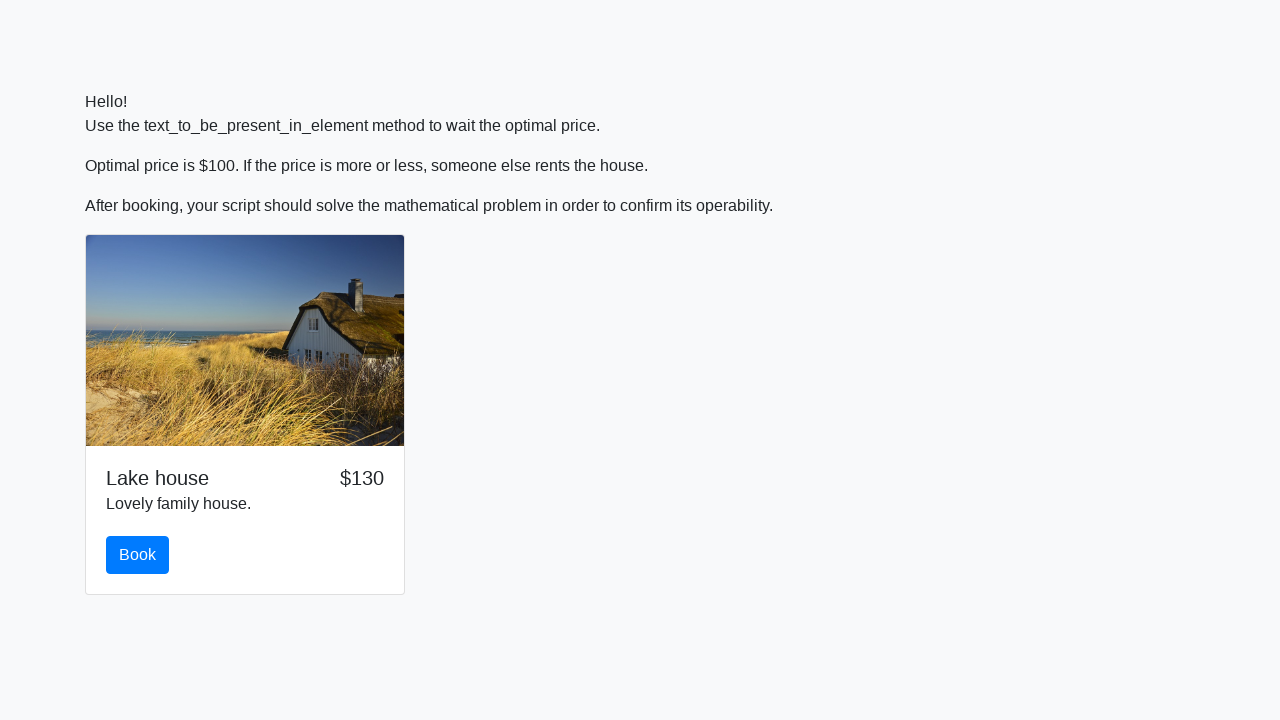